Tests drag and drop functionality on jQuery UI demo page by dragging an element to a droppable area within an iframe, then navigating to the Selectable page

Starting URL: https://jqueryui.com/

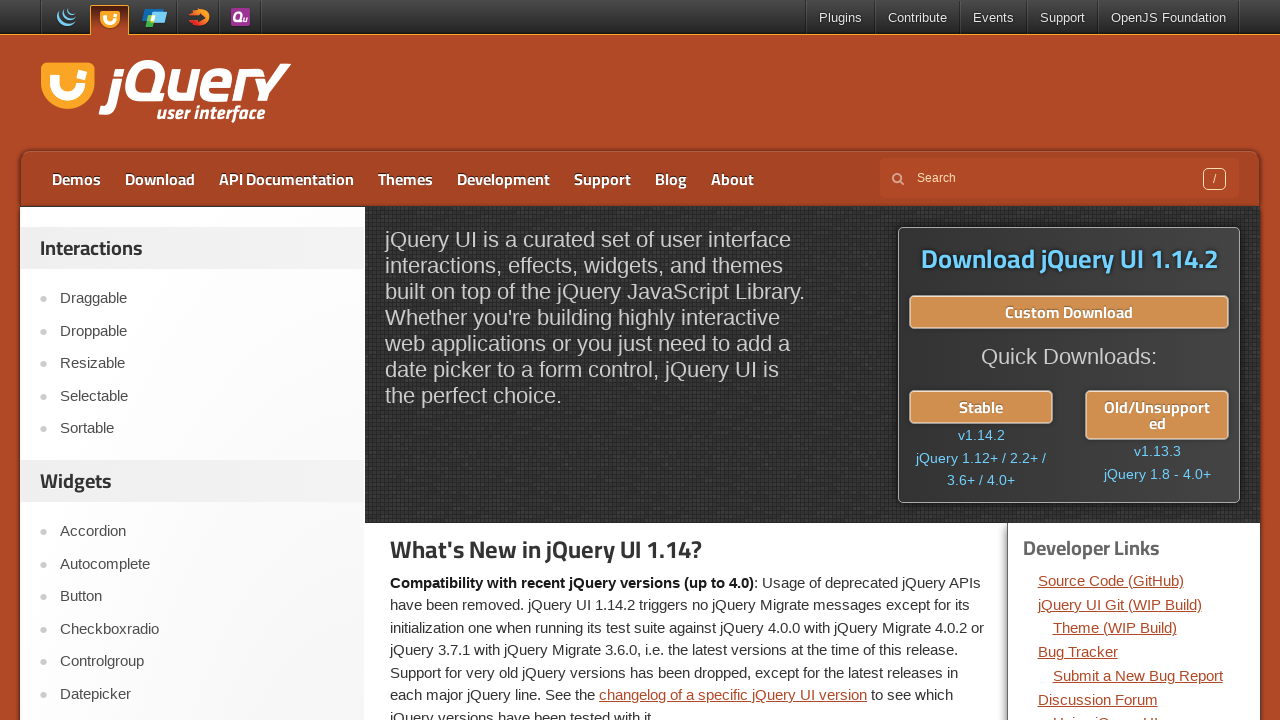

Clicked on Droppable menu item at (202, 331) on xpath=//a[text()='Droppable']
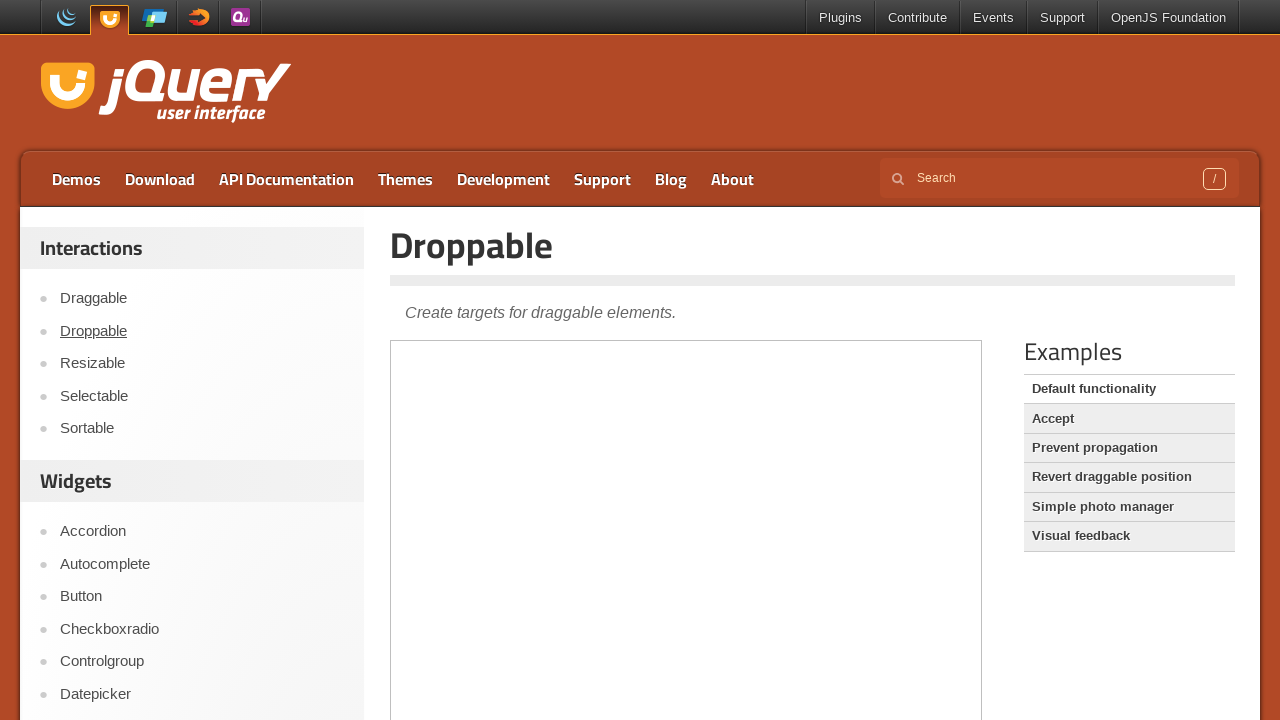

Located demo iframe
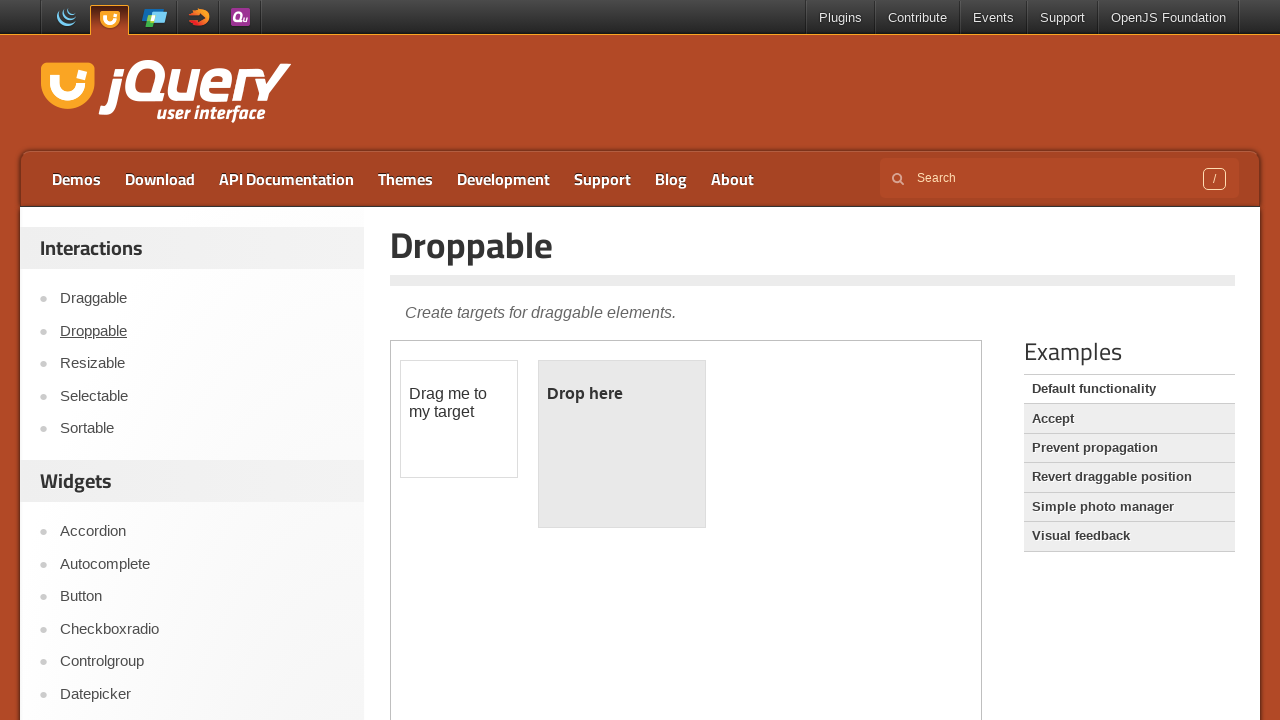

Located draggable element
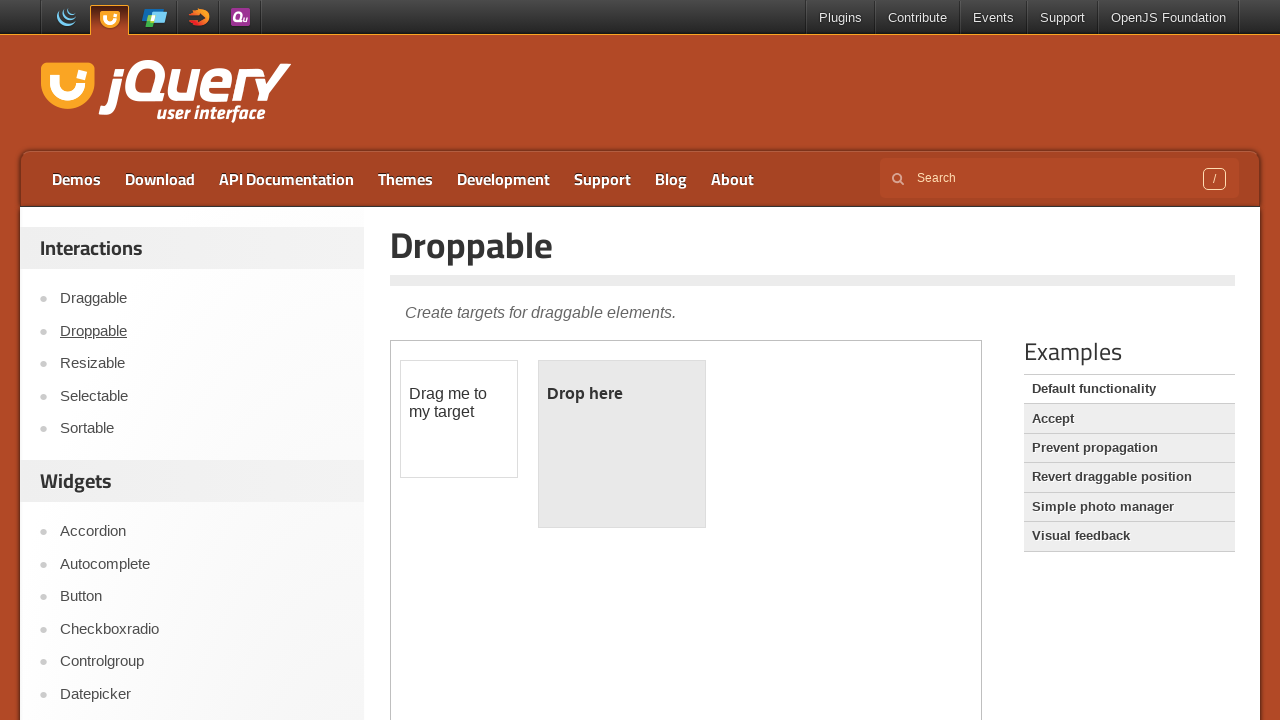

Located droppable area
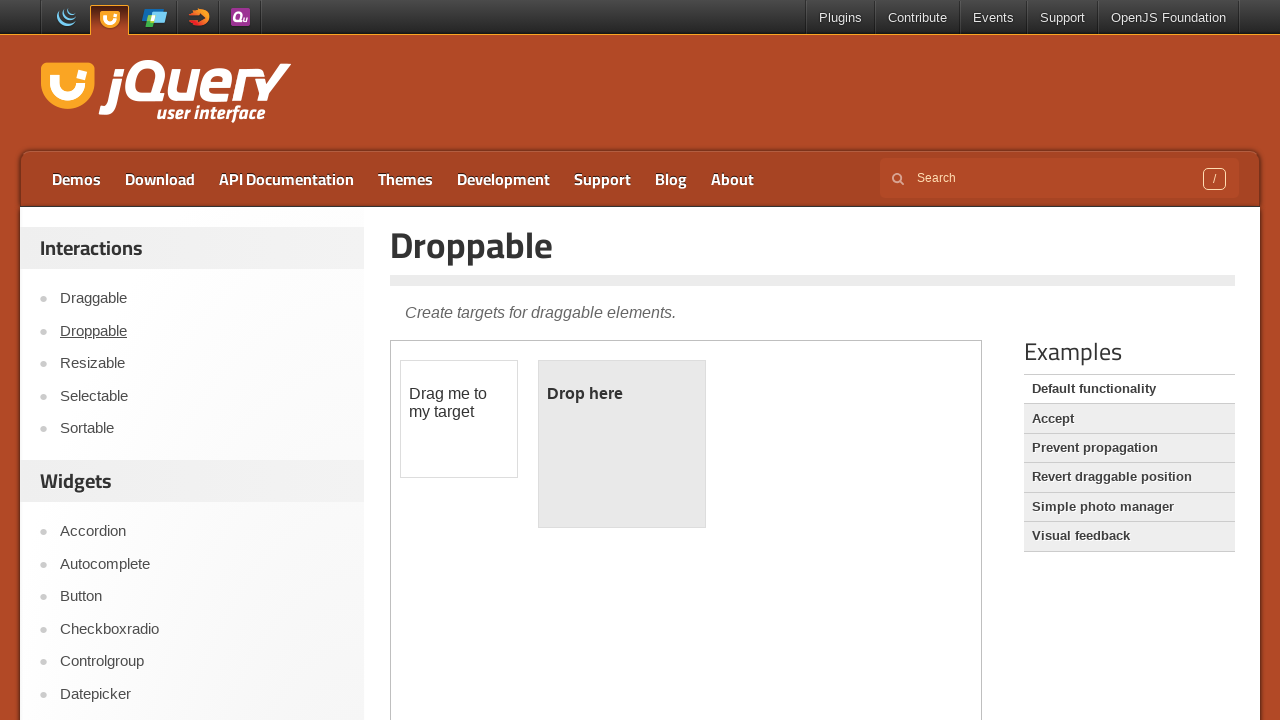

Dragged element to droppable area at (622, 444)
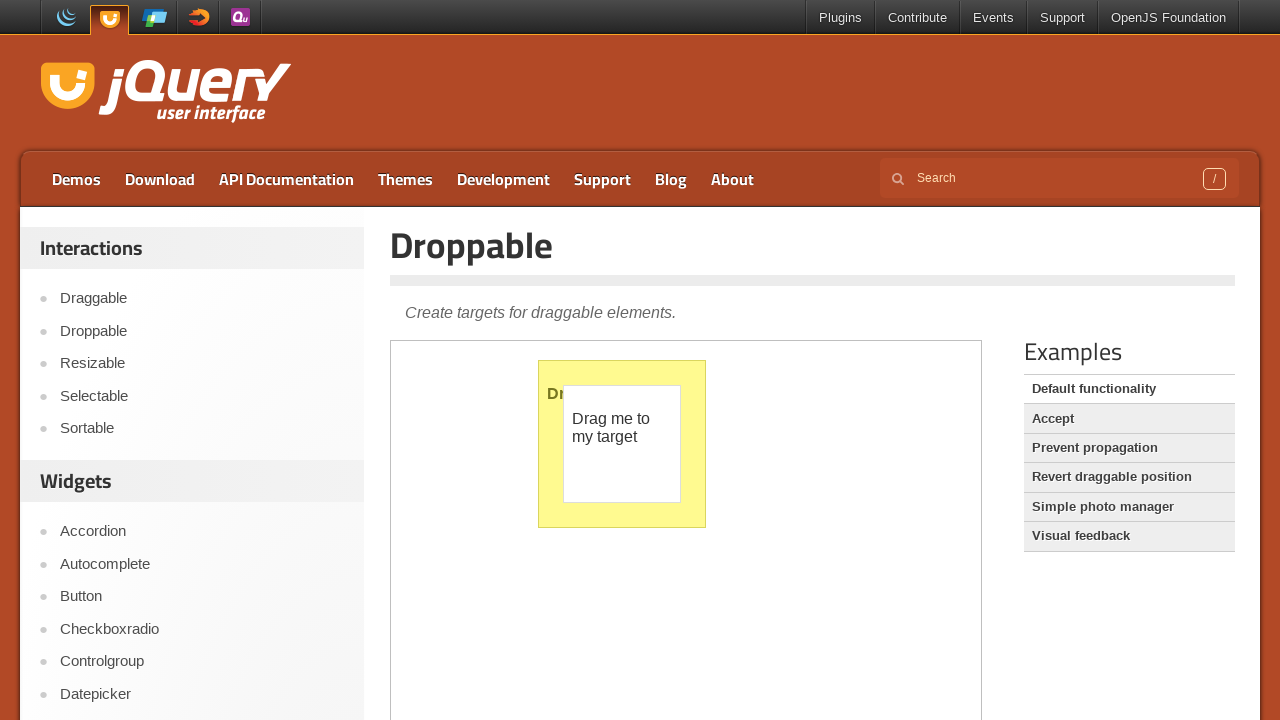

Clicked on Selectable menu item at (202, 396) on xpath=//a[text()='Selectable']
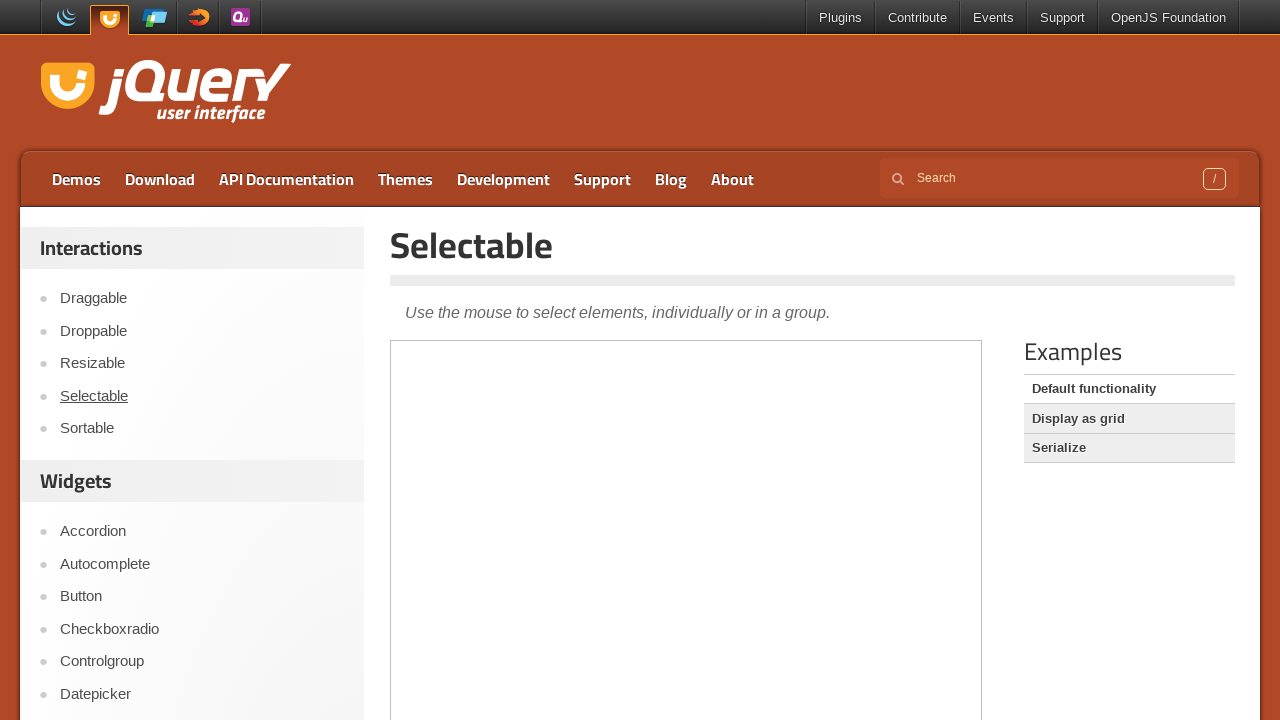

Verified page title: Selectable | jQuery UI
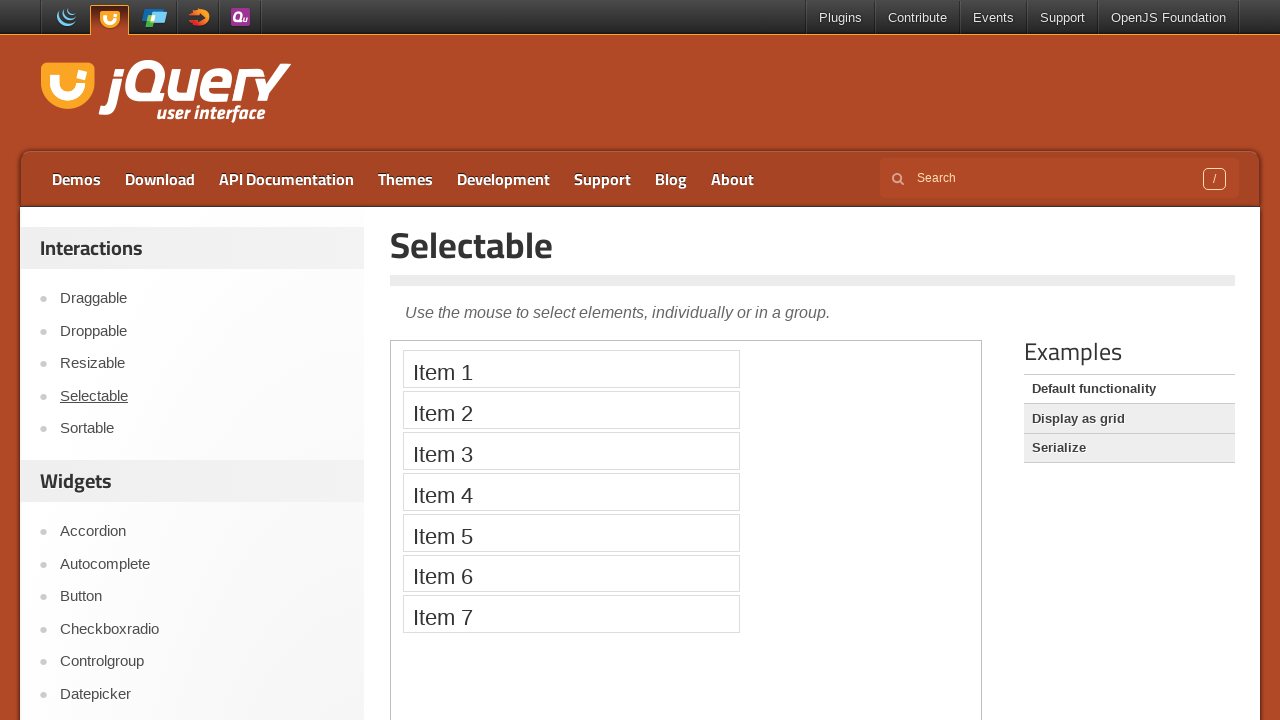

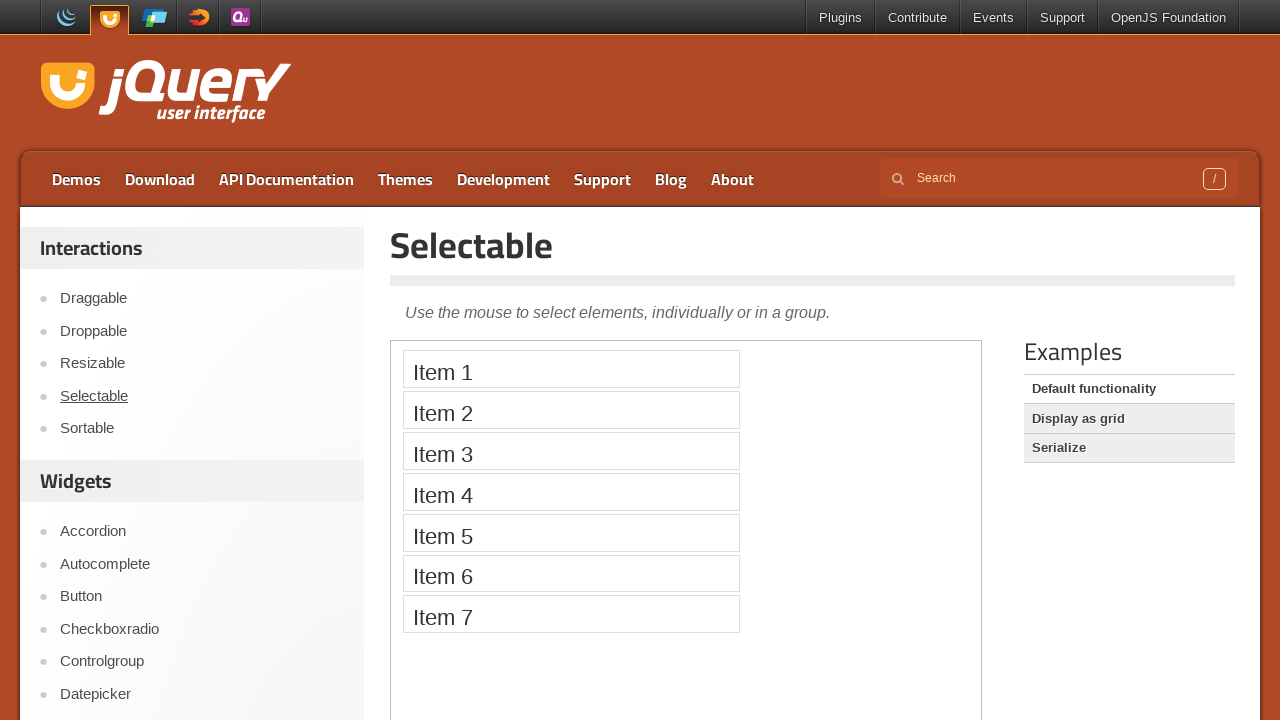